Tests clearing the complete state of all items by checking and unchecking toggle all

Starting URL: https://demo.playwright.dev/todomvc

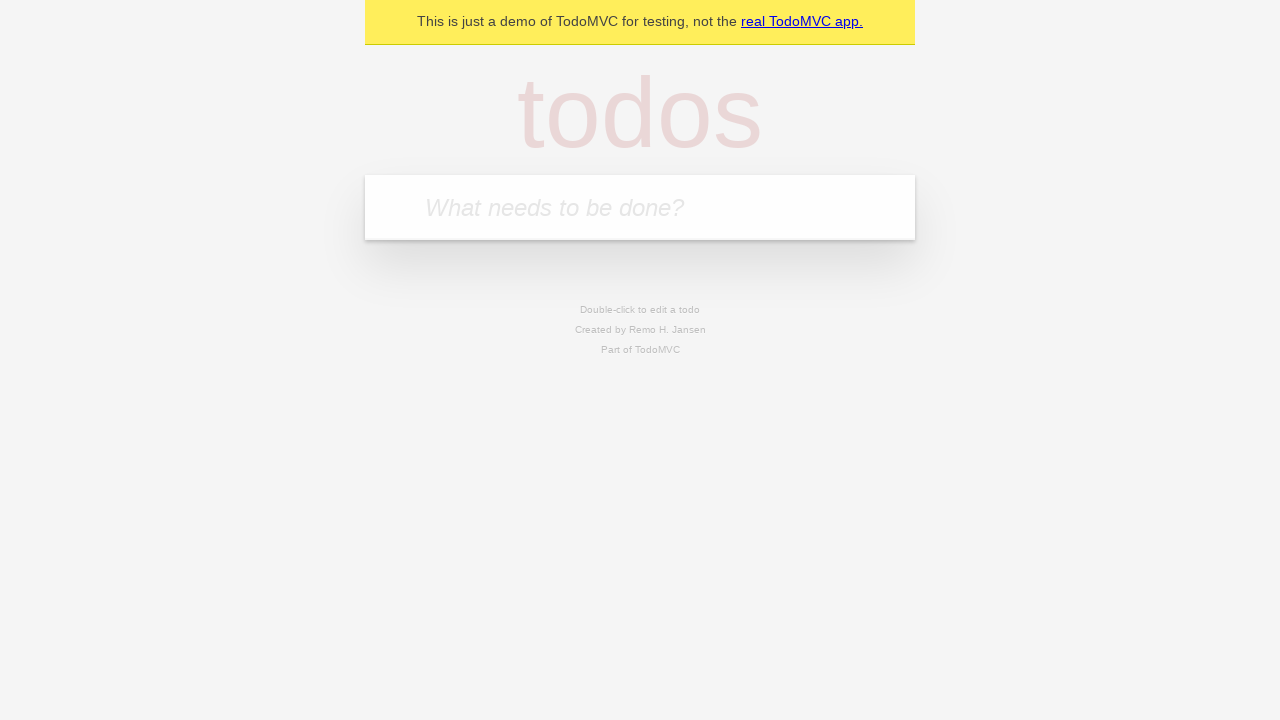

Filled todo input with 'buy some cheese' on internal:attr=[placeholder="What needs to be done?"i]
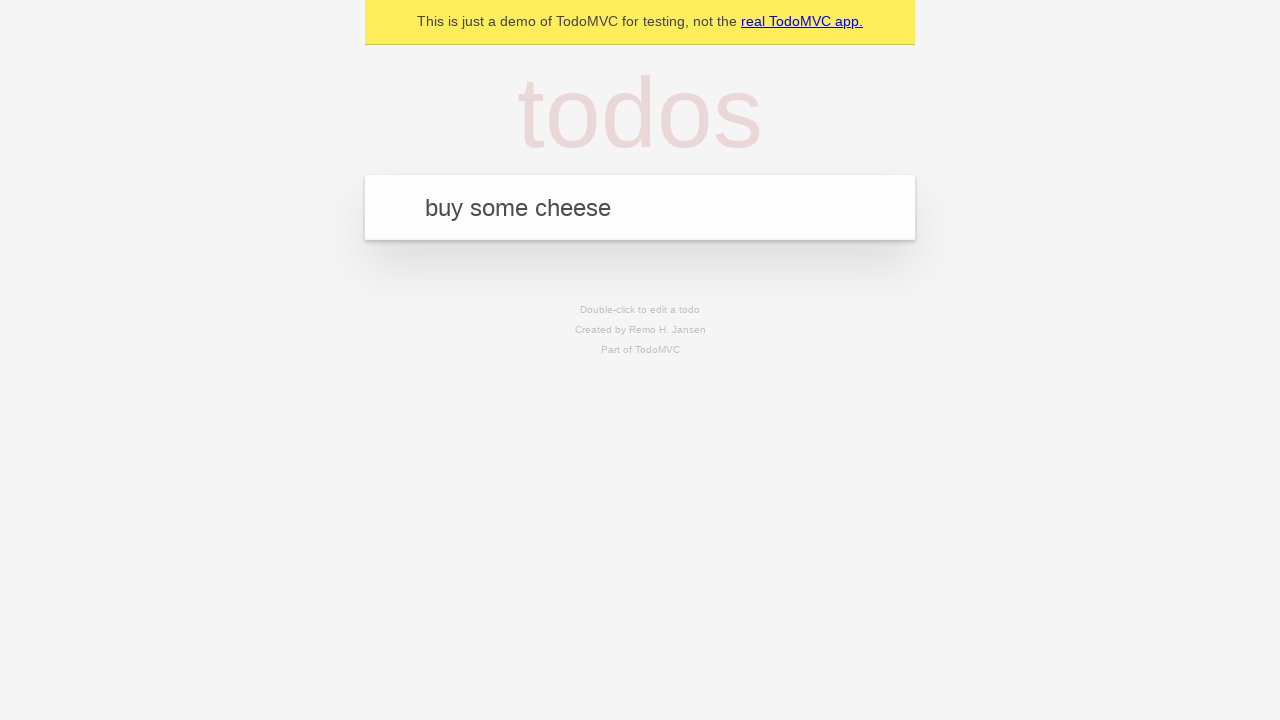

Pressed Enter to add first todo item on internal:attr=[placeholder="What needs to be done?"i]
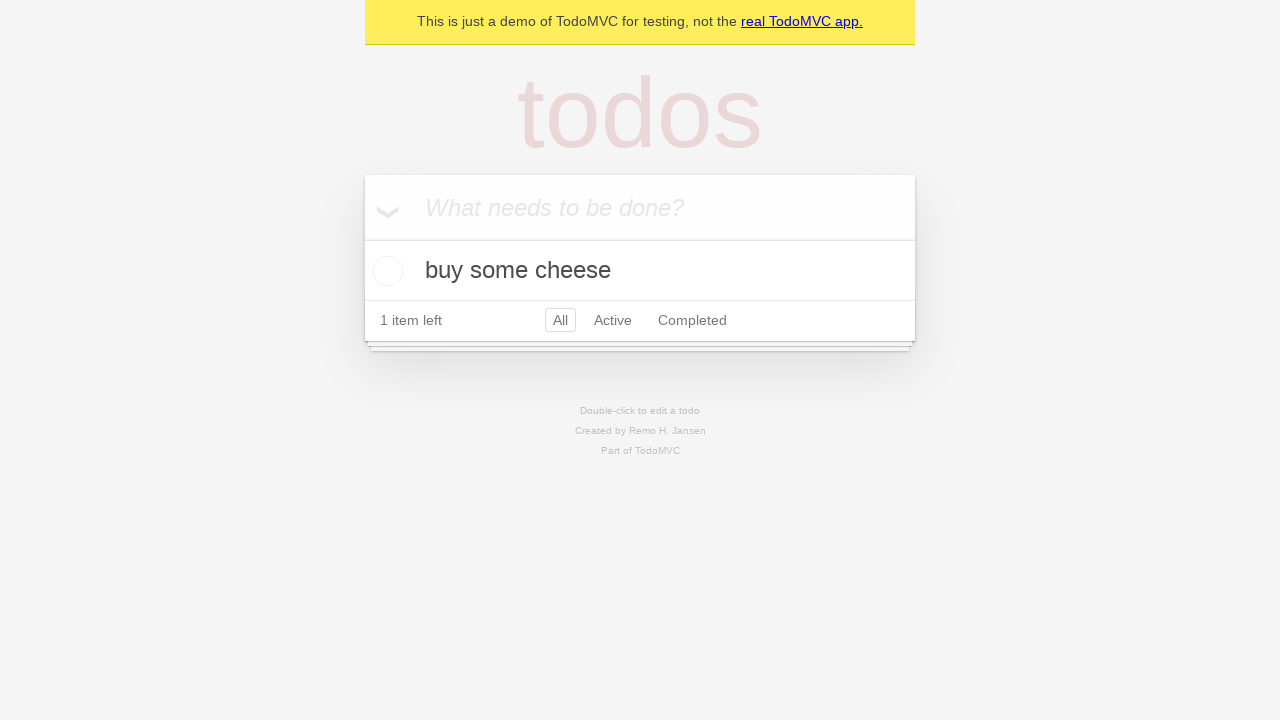

Filled todo input with 'feed the cat' on internal:attr=[placeholder="What needs to be done?"i]
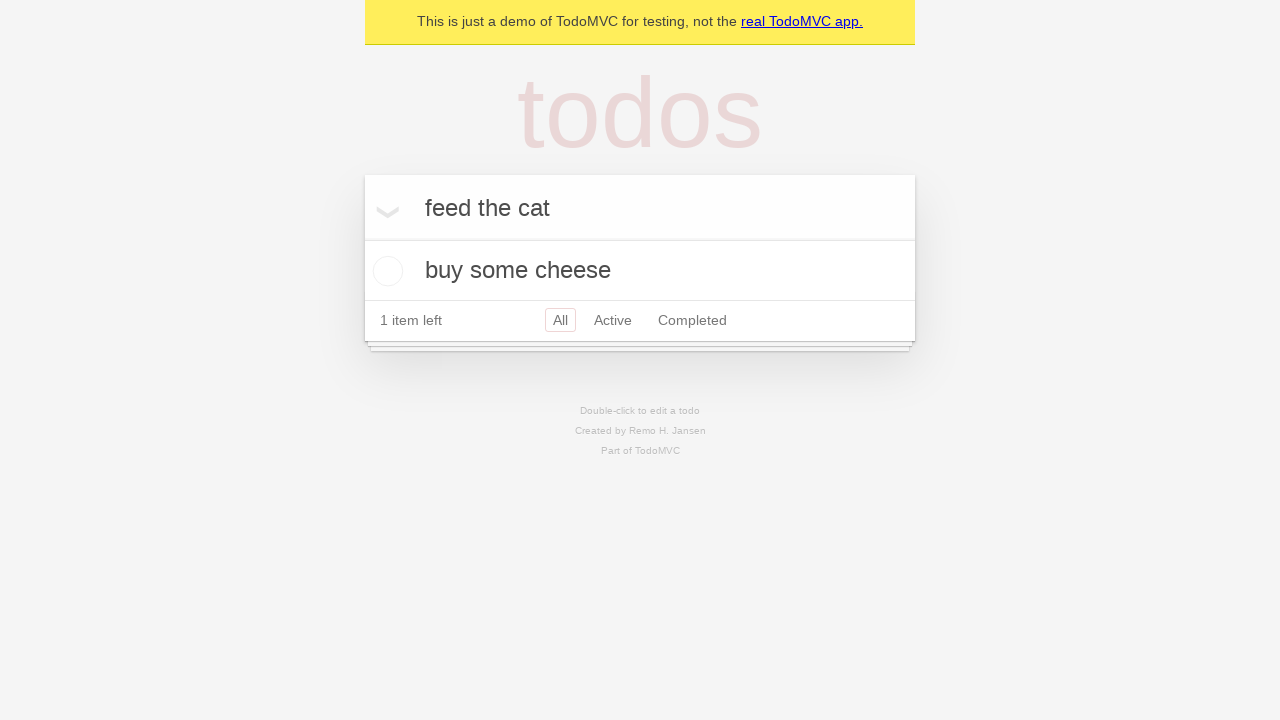

Pressed Enter to add second todo item on internal:attr=[placeholder="What needs to be done?"i]
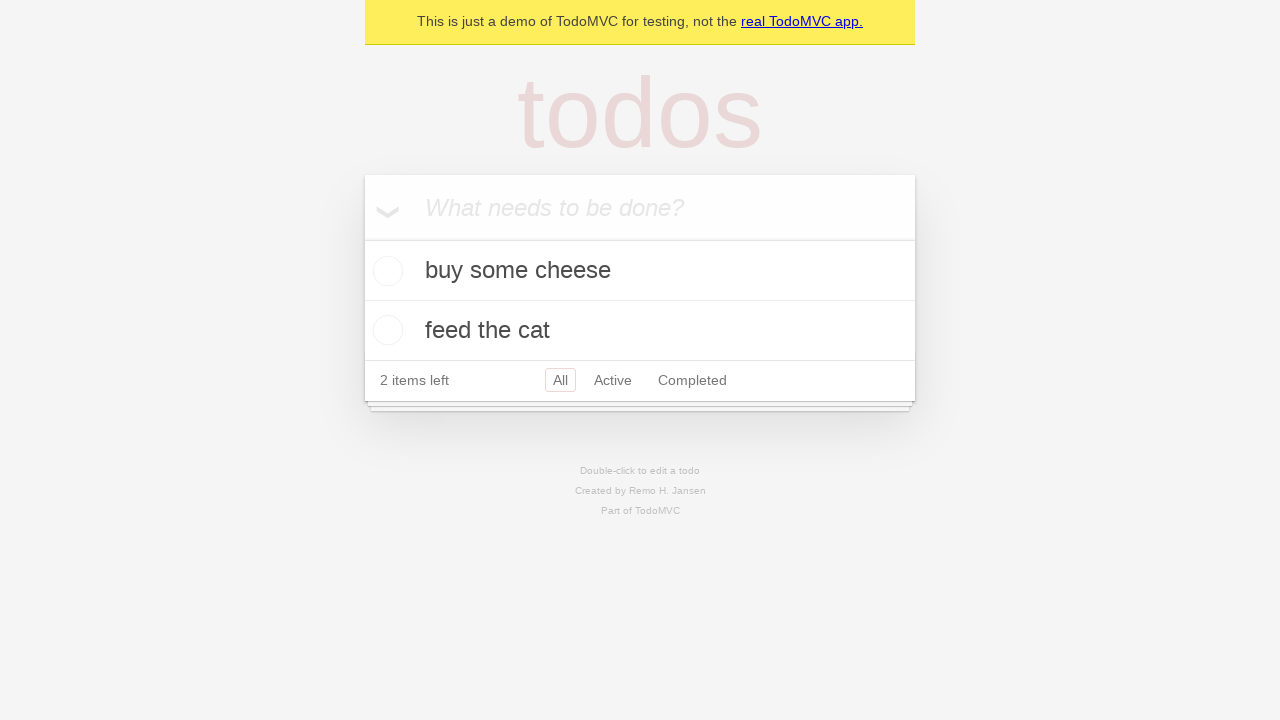

Filled todo input with 'book a doctors appointment' on internal:attr=[placeholder="What needs to be done?"i]
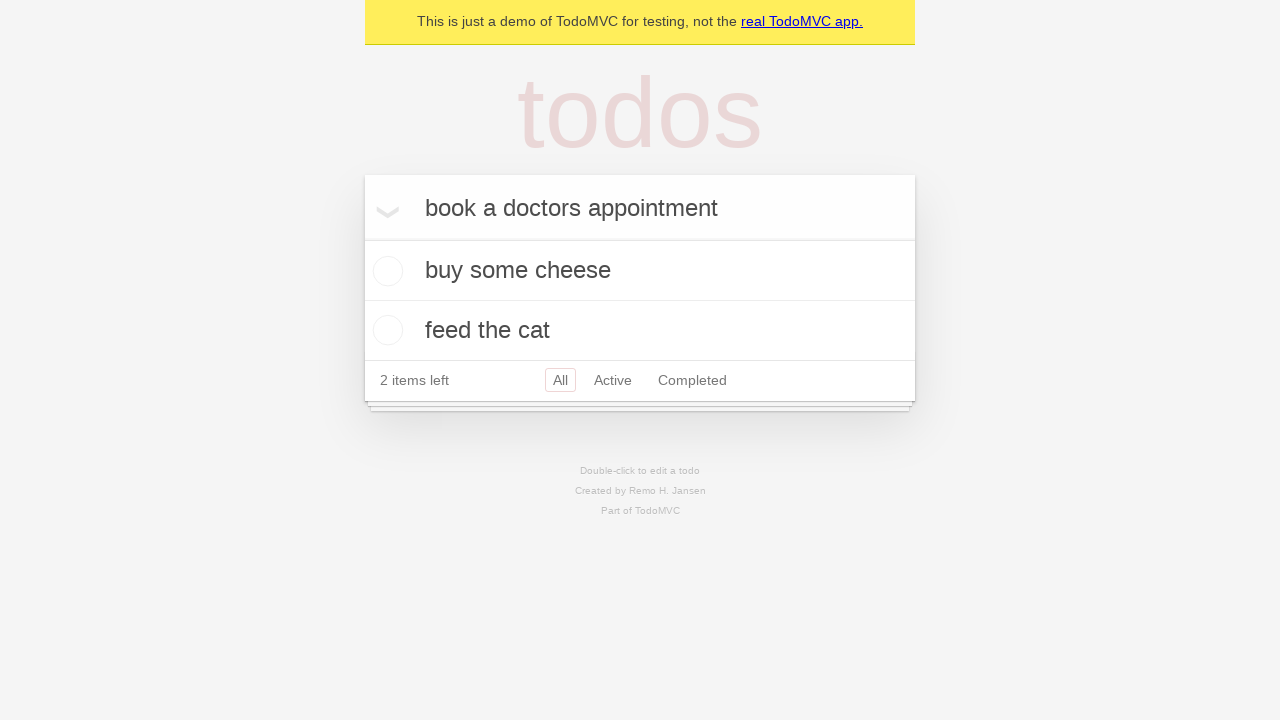

Pressed Enter to add third todo item on internal:attr=[placeholder="What needs to be done?"i]
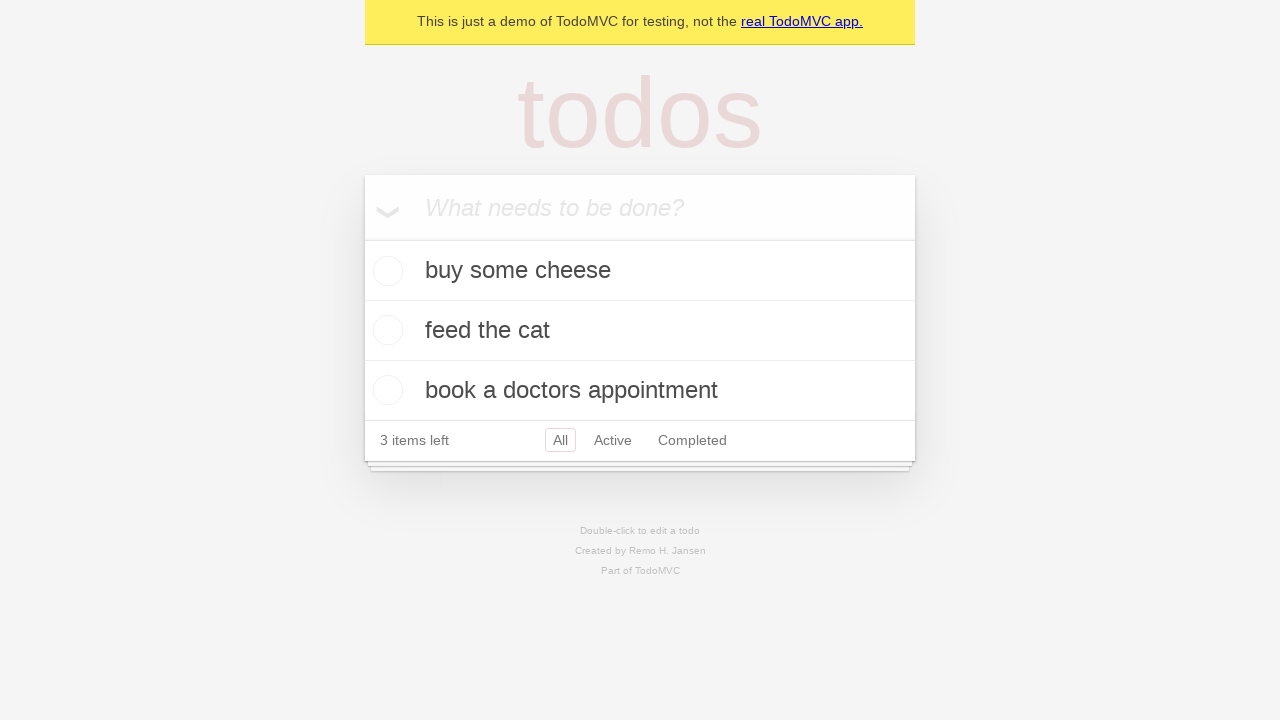

Clicked toggle all to mark all items as complete at (362, 238) on internal:label="Mark all as complete"i
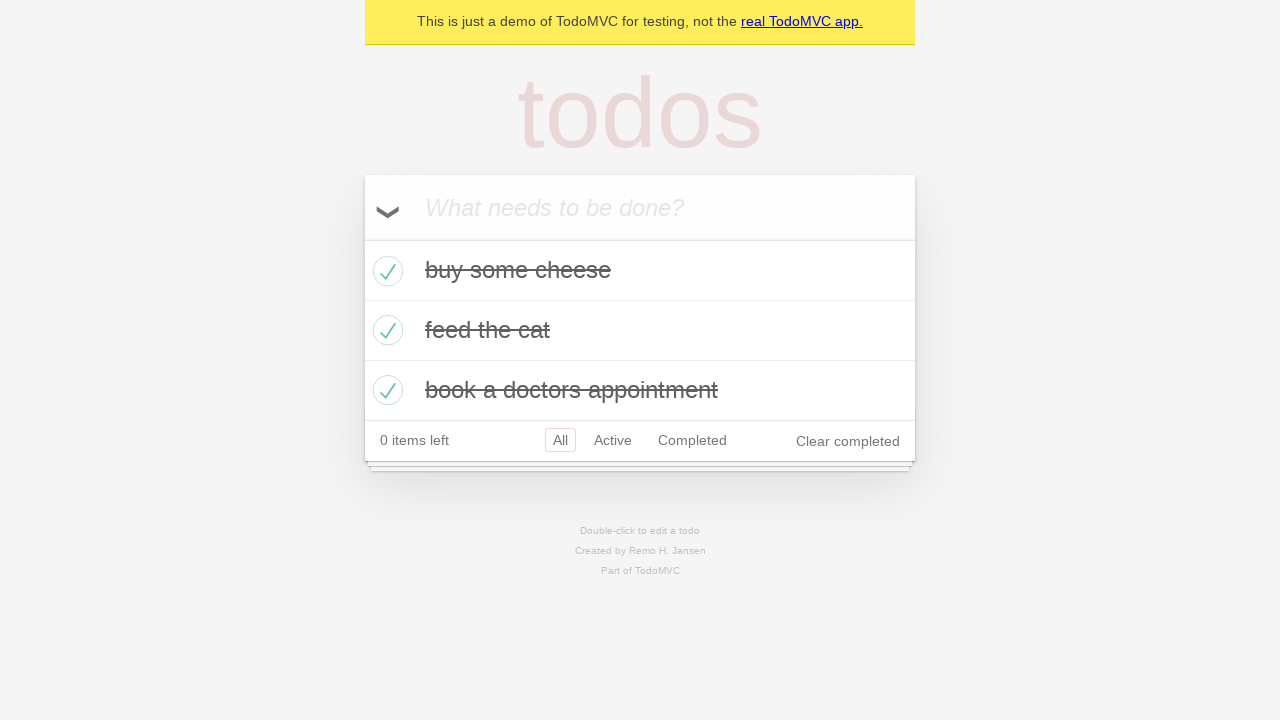

Clicked toggle all to uncheck all items and clear complete state at (362, 238) on internal:label="Mark all as complete"i
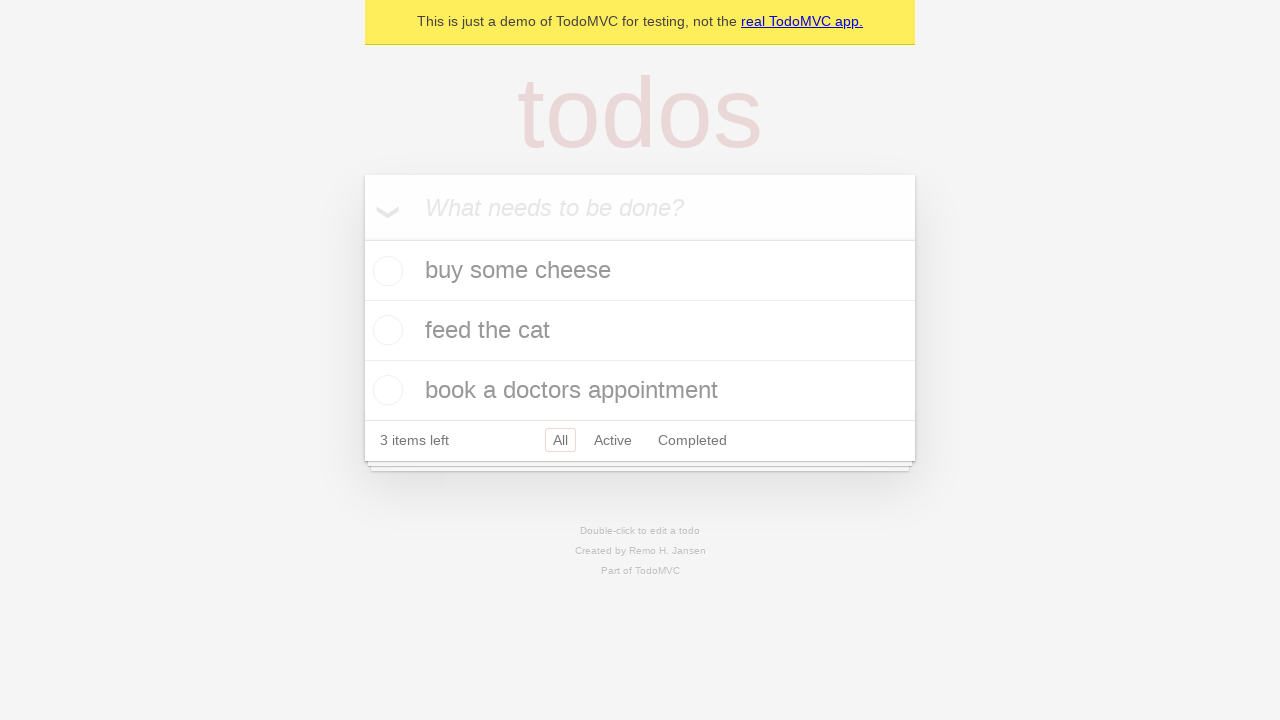

Waited for todo items to be visible
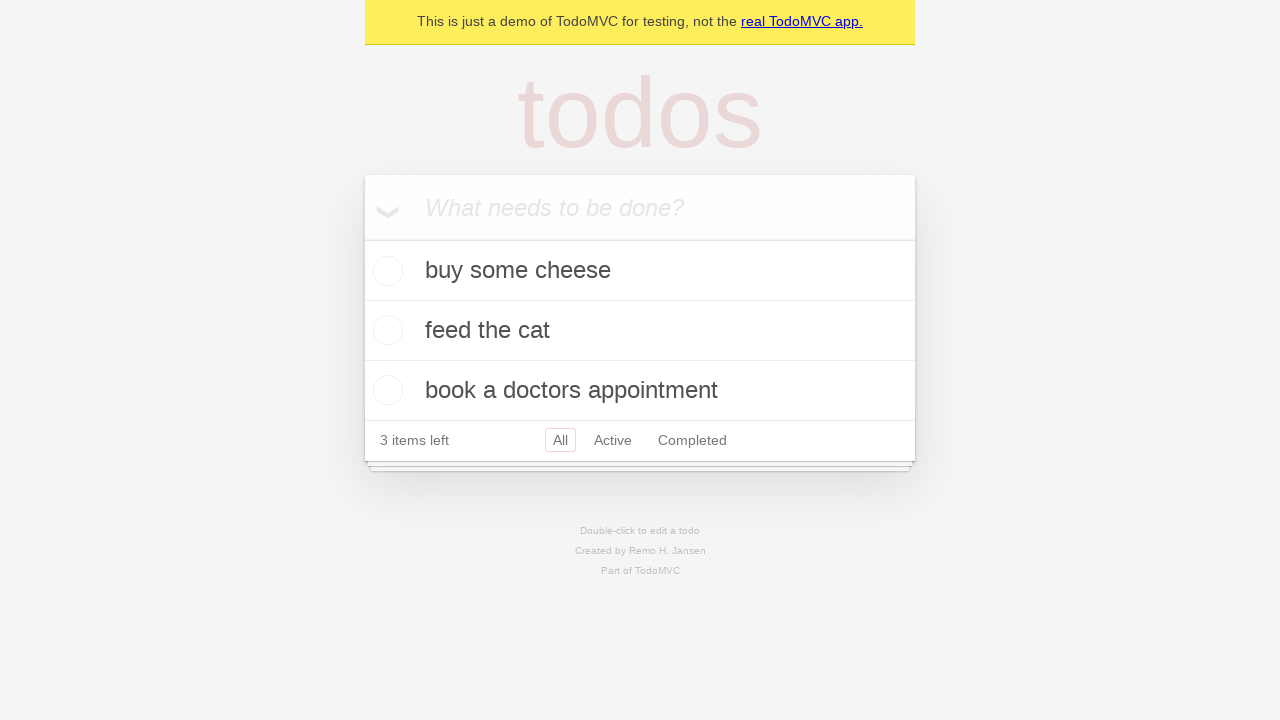

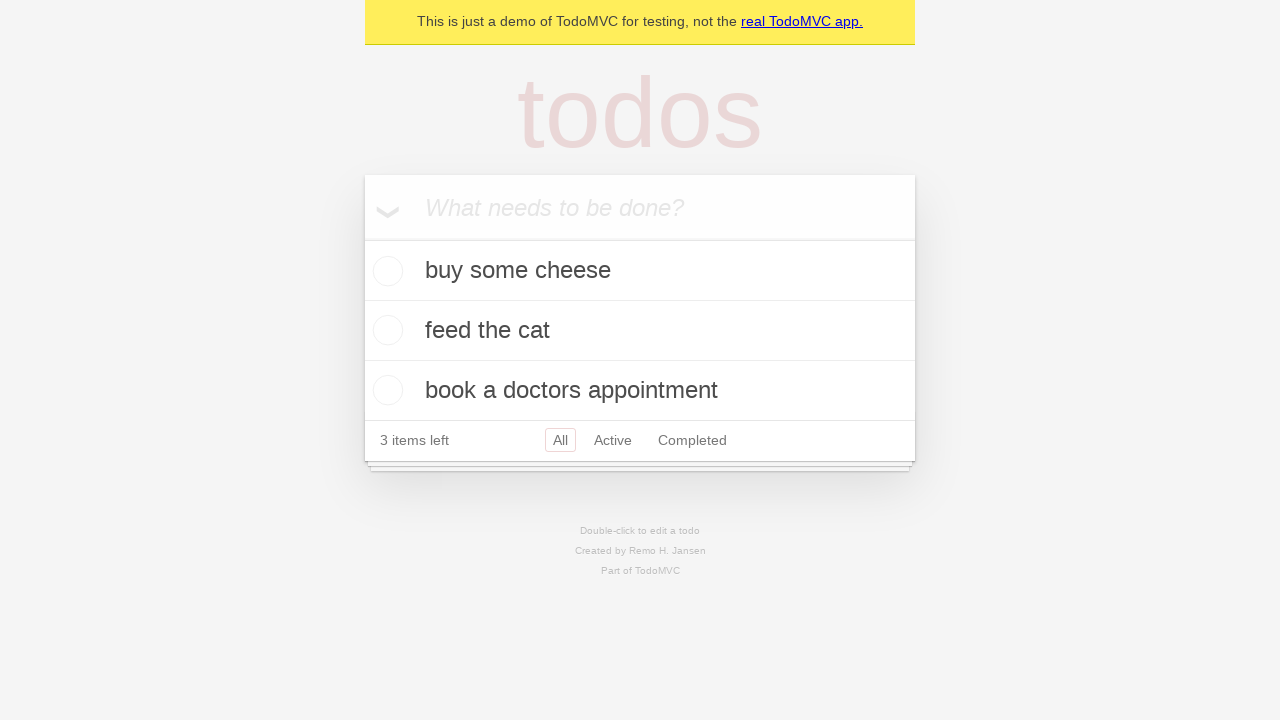